Tests the Sample App form validation by entering a password but leaving username empty, verifying the invalid credentials error message appears

Starting URL: http://uitestingplayground.com/

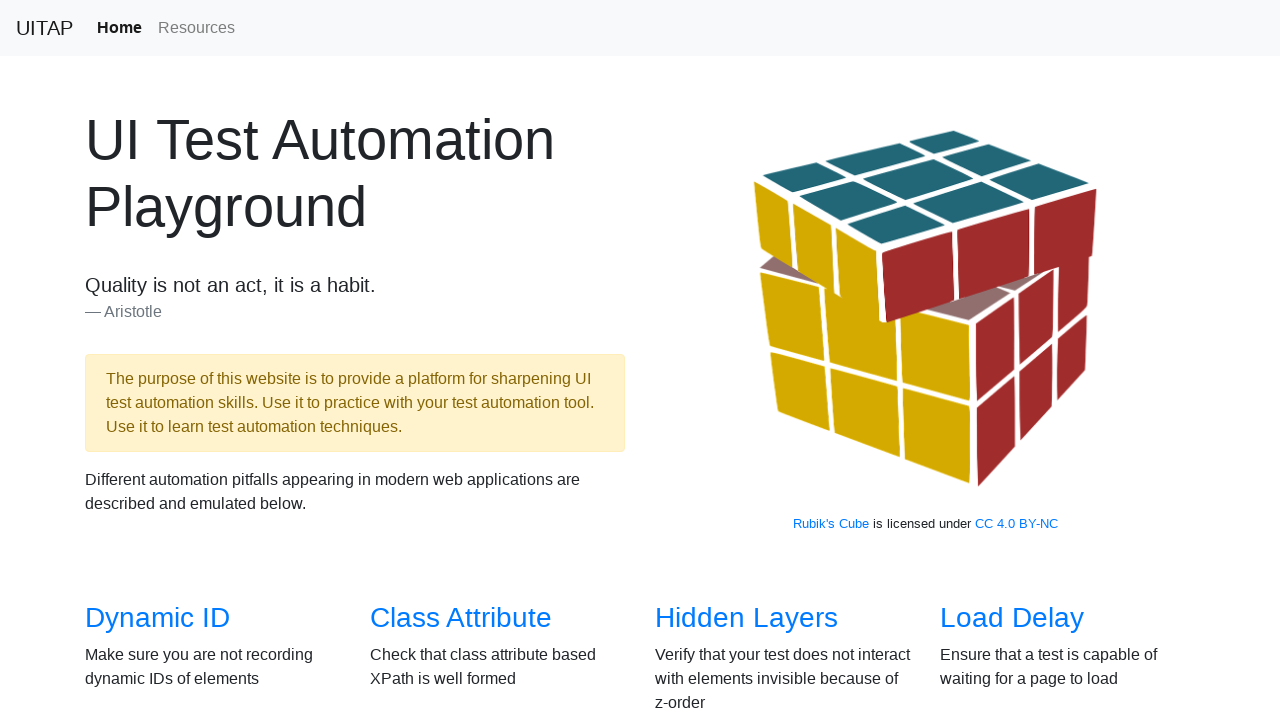

Clicked on Sample App link at (446, 360) on text=Sample App
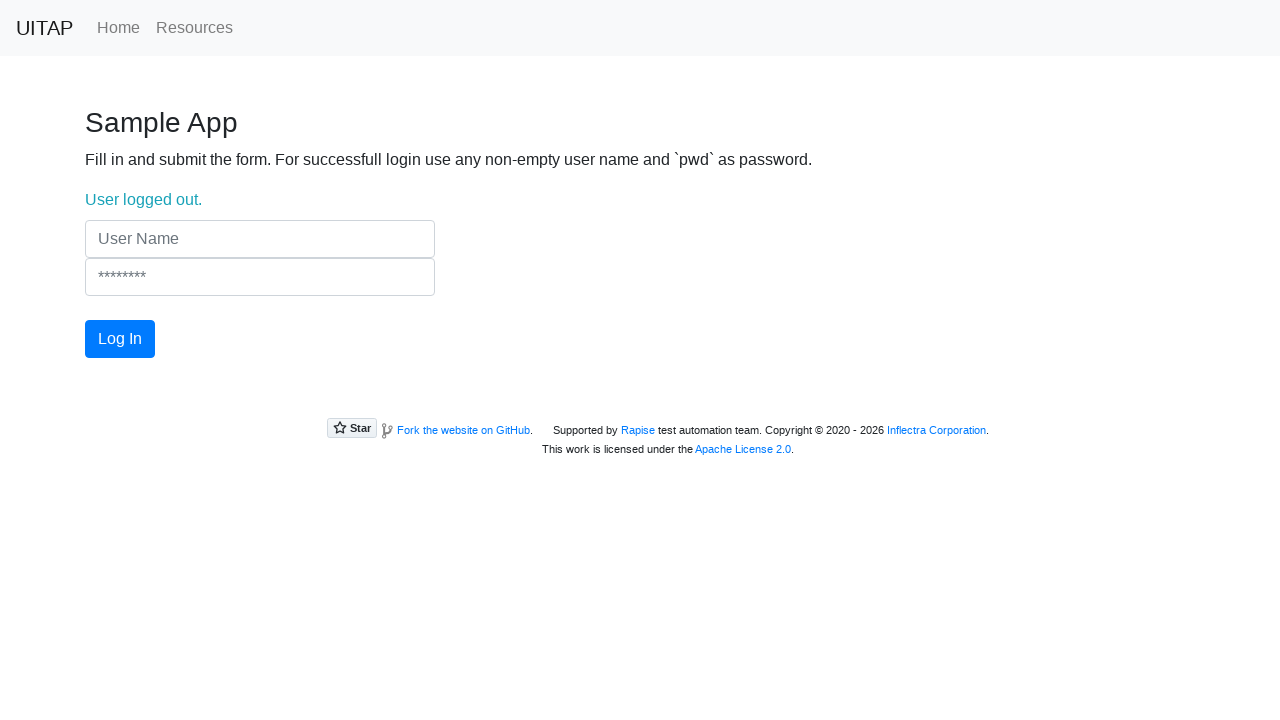

Entered password 'pwd' in password field, leaving username empty on input[name='Password']
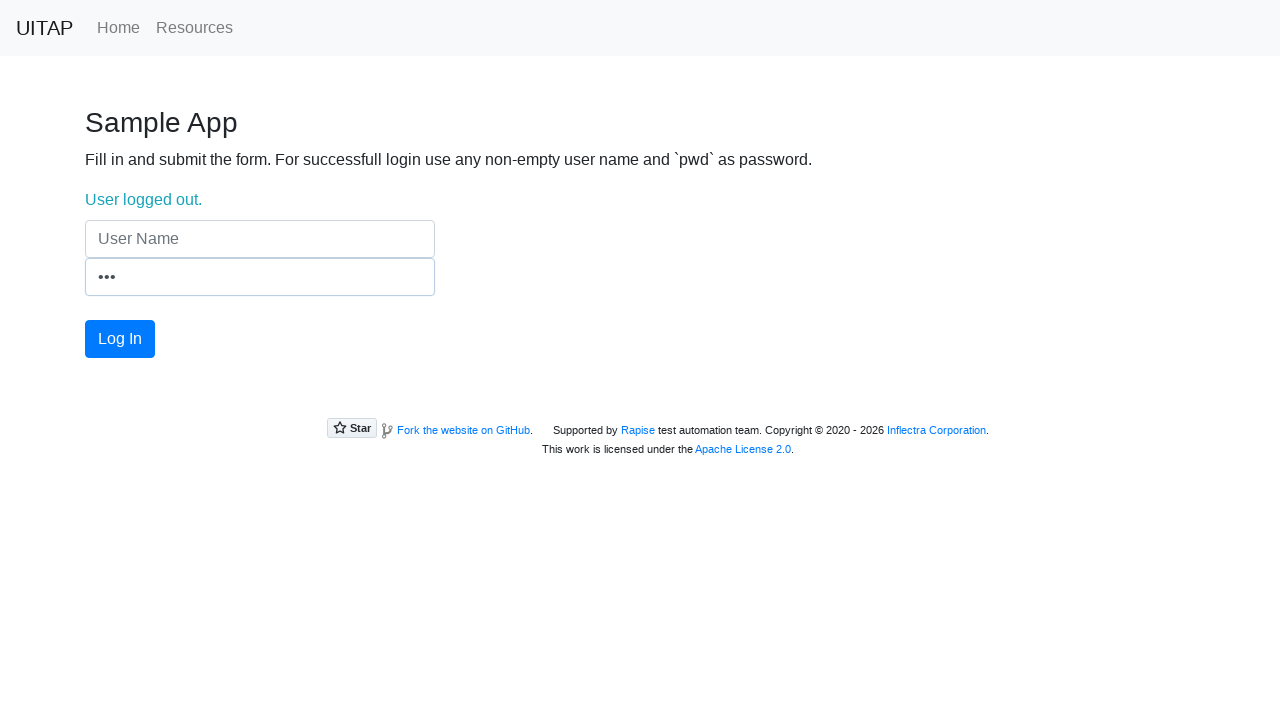

Clicked the Log In button at (120, 339) on button.btn.btn-primary
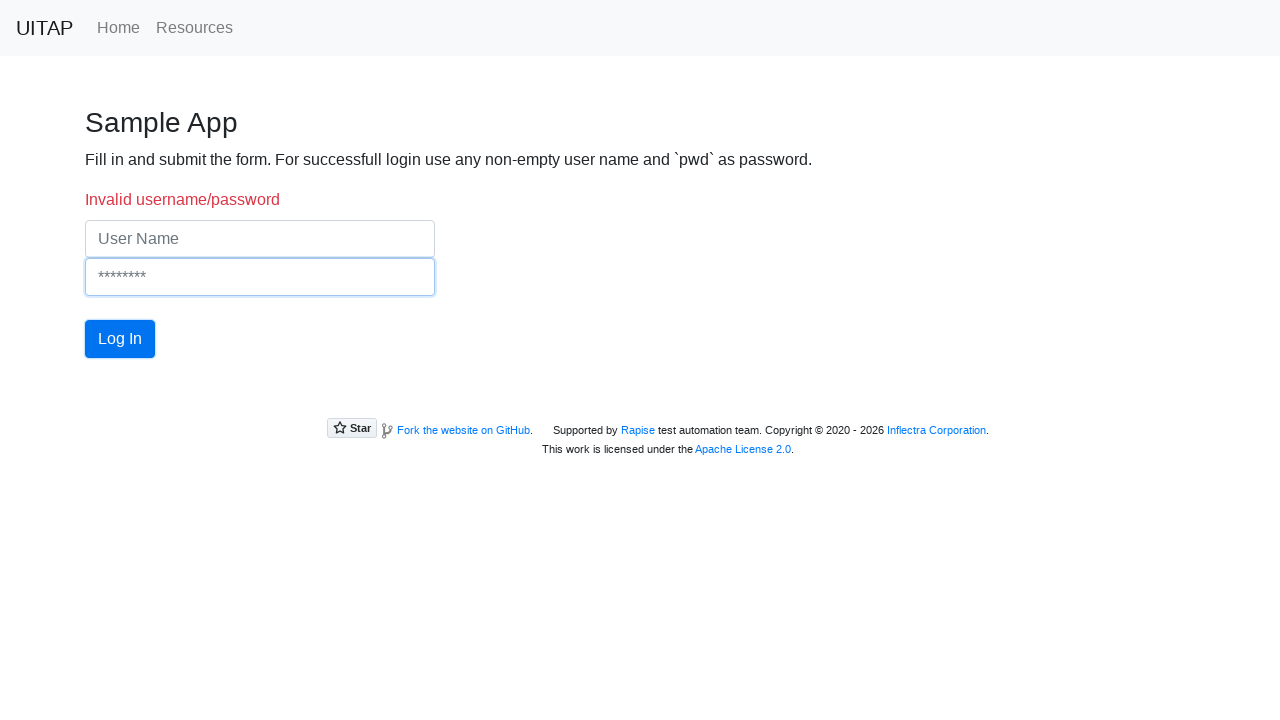

Invalid credentials error message appeared
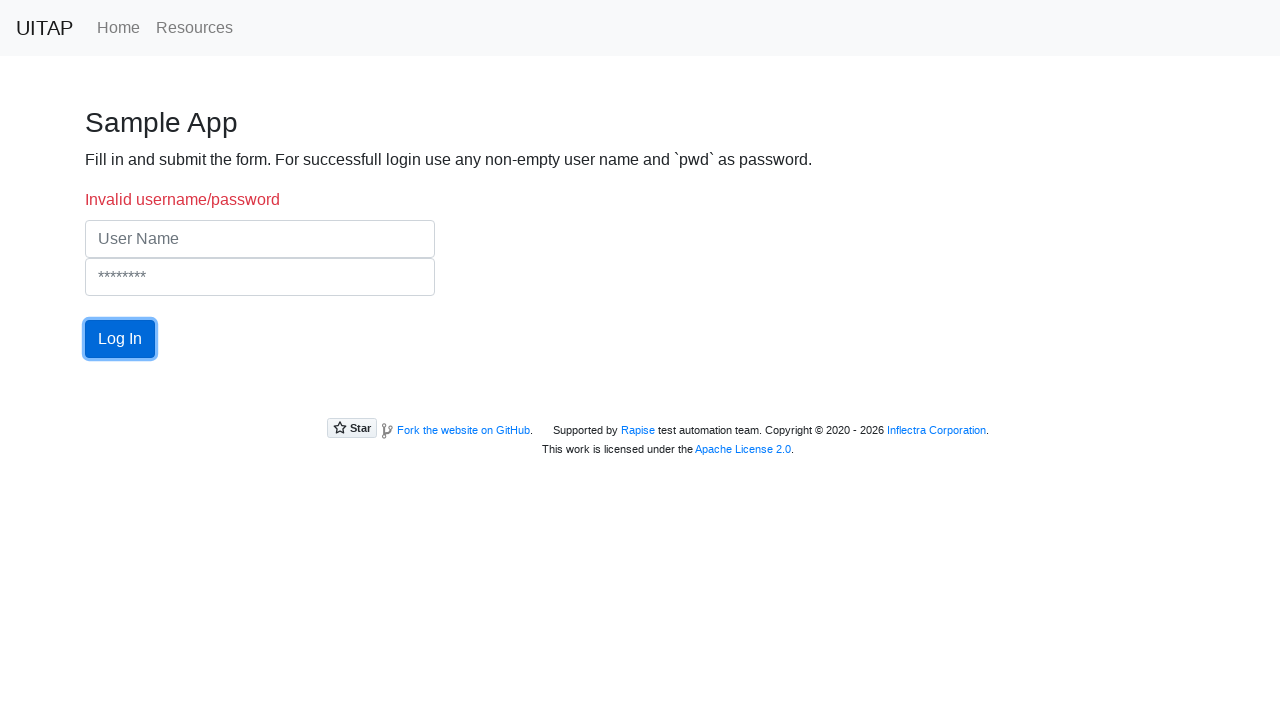

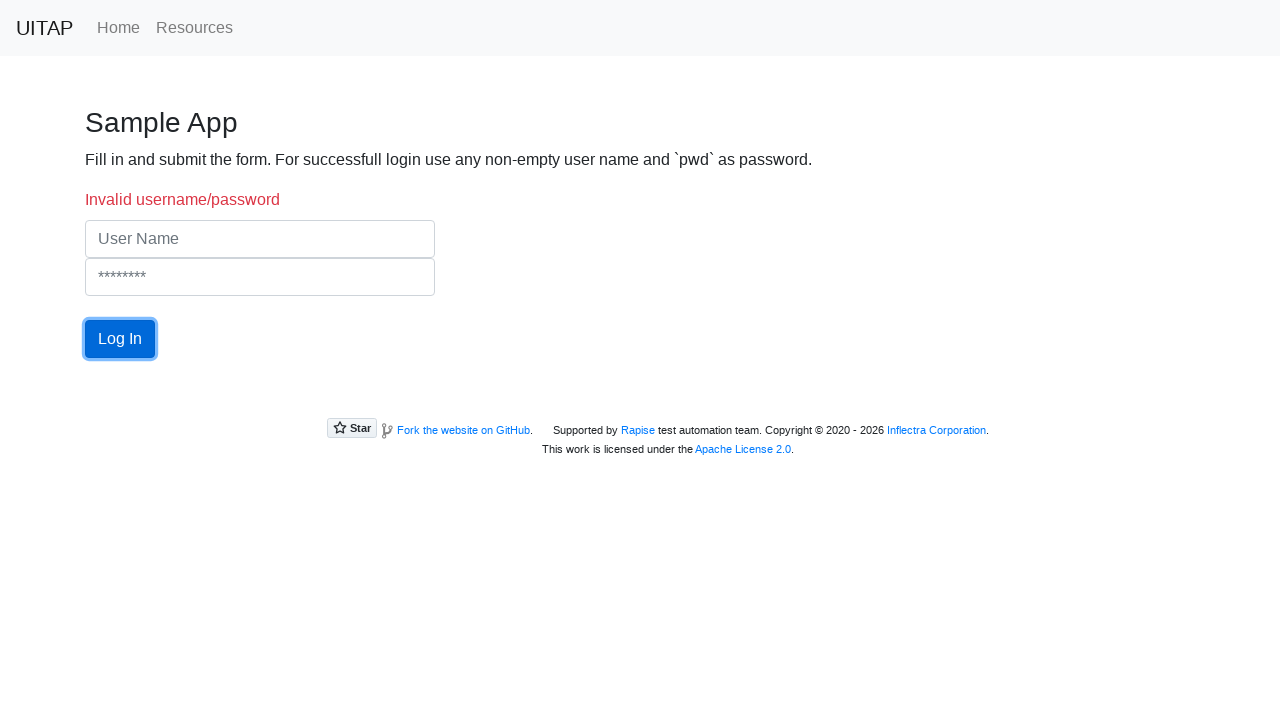